Tests popup/dialog handling by clicking alert and confirm buttons and accepting/dismissing dialogs

Starting URL: https://www.rahulshettyacademy.com/AutomationPractice/

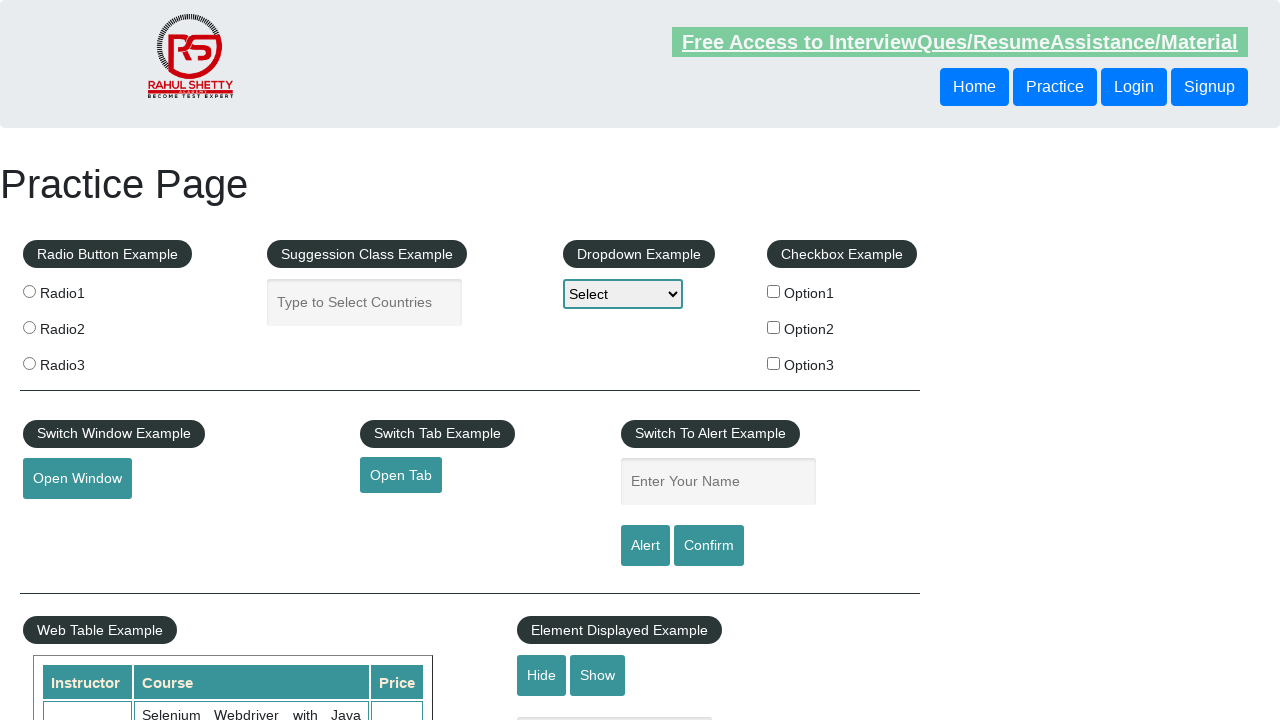

Set up dialog handler to automatically accept all dialogs
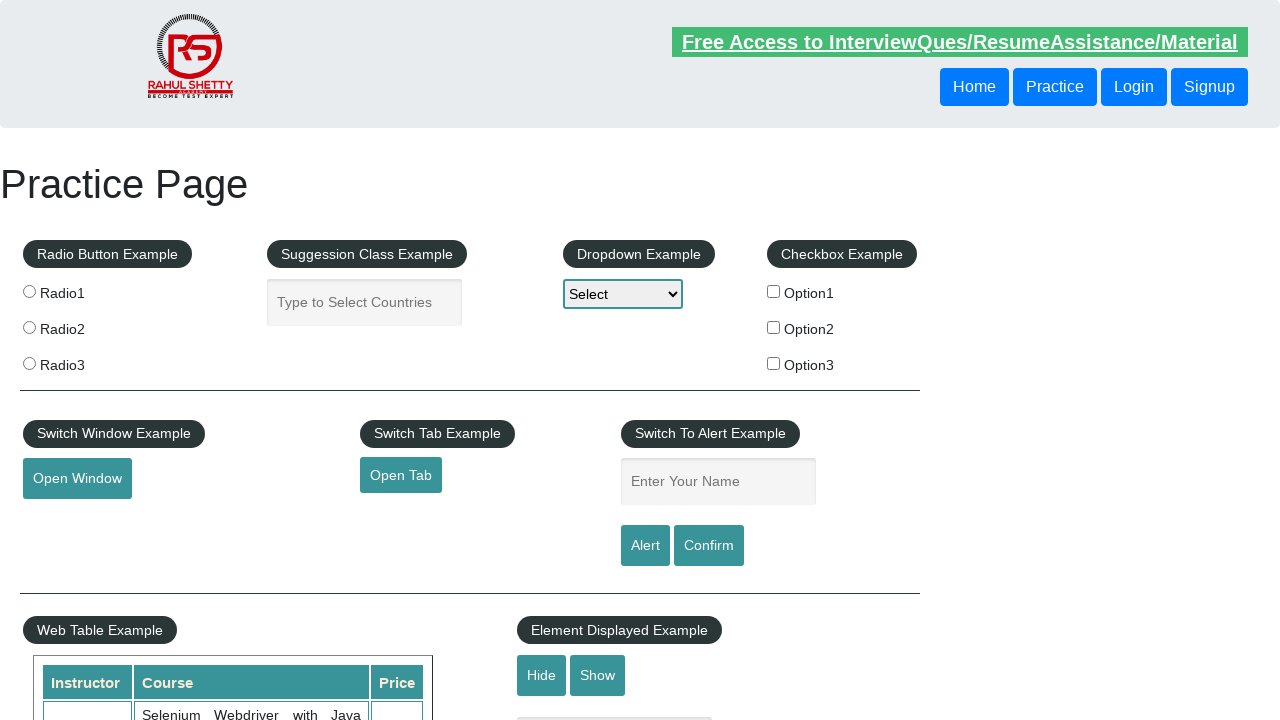

Clicked alert button to trigger alert dialog at (645, 546) on #alertbtn
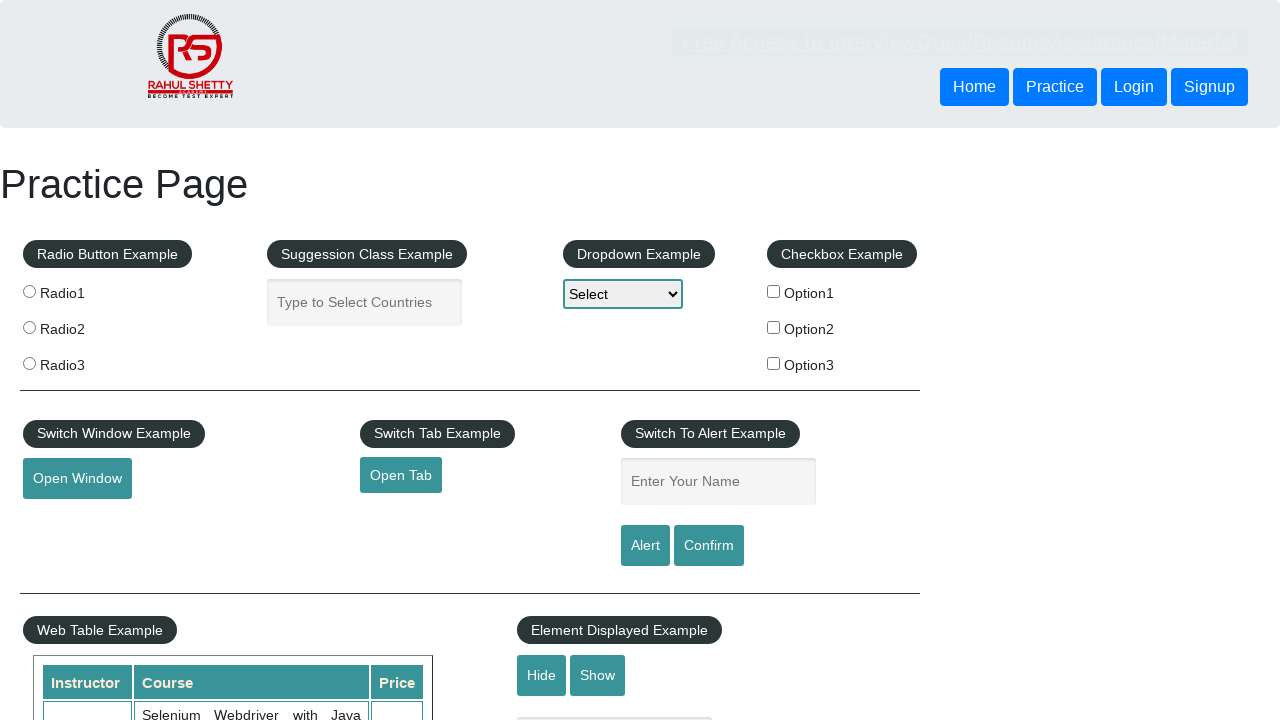

Clicked confirm button and accepted the confirmation dialog at (709, 546) on #confirmbtn
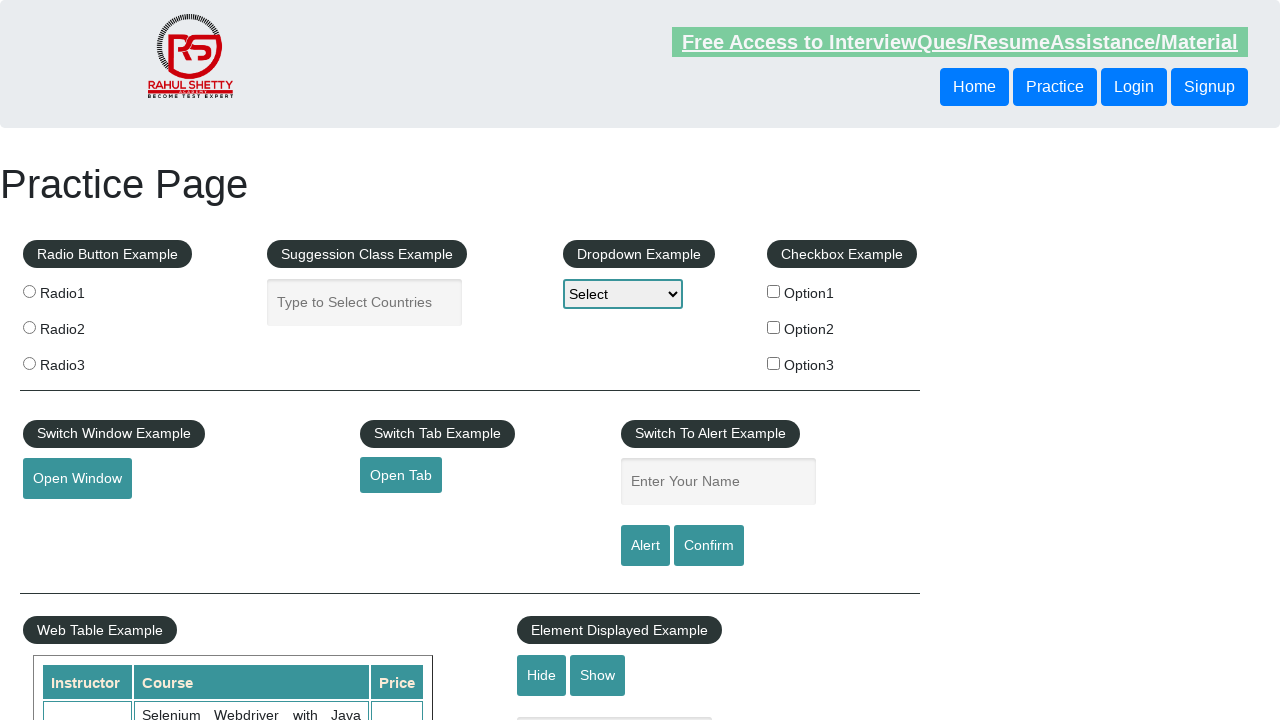

Clicked alert button again to trigger another alert dialog at (645, 546) on #alertbtn
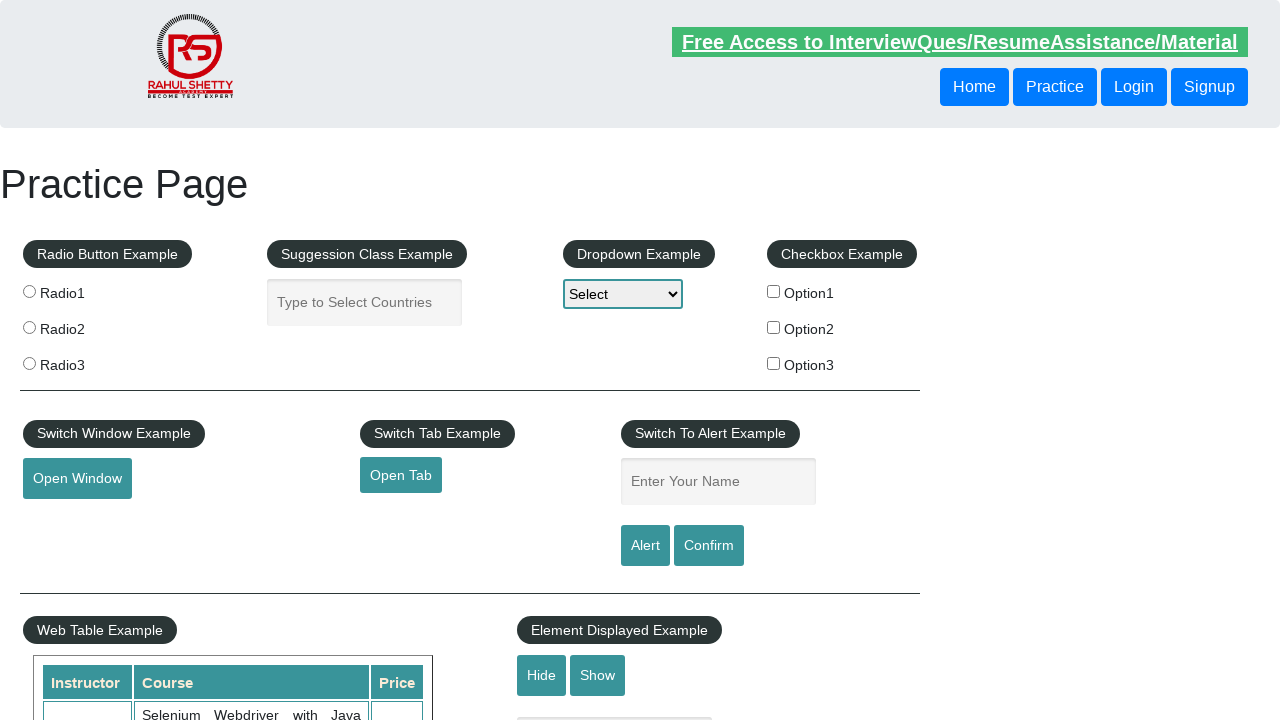

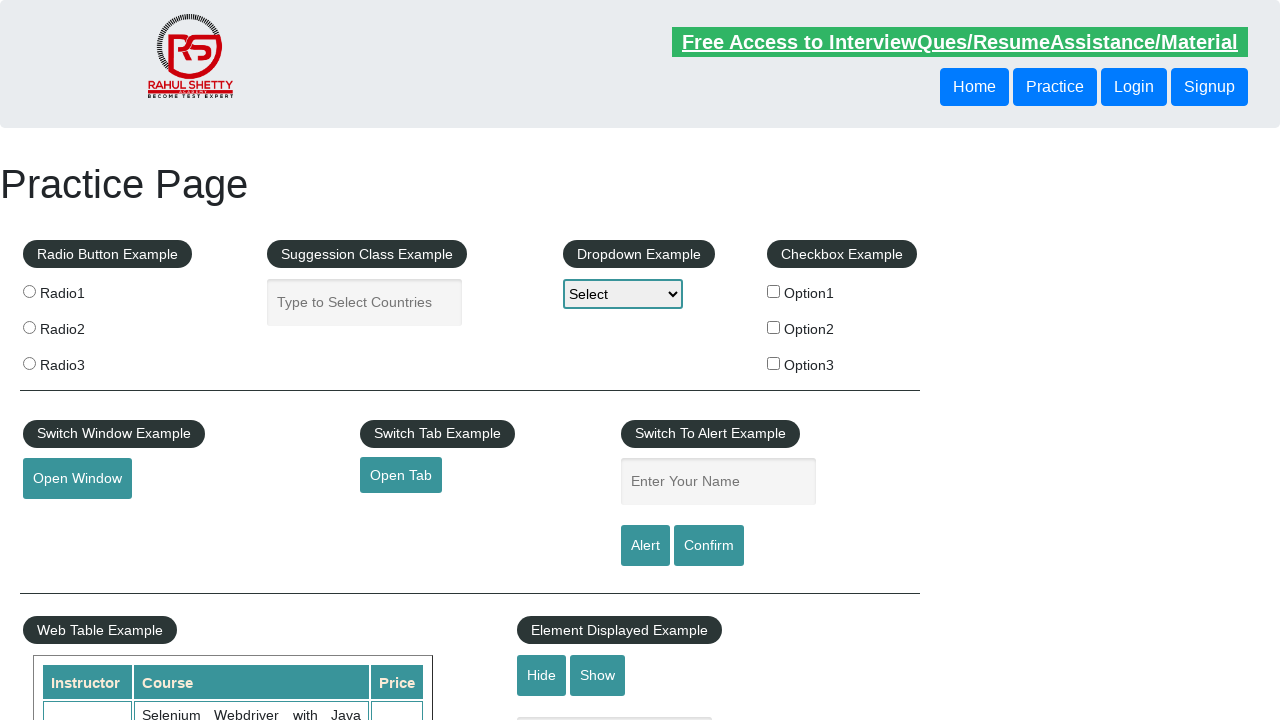